Tests hover functionality by hovering over an avatar image and verifying that additional user information (figcaption) becomes visible after the hover action.

Starting URL: http://the-internet.herokuapp.com/hovers

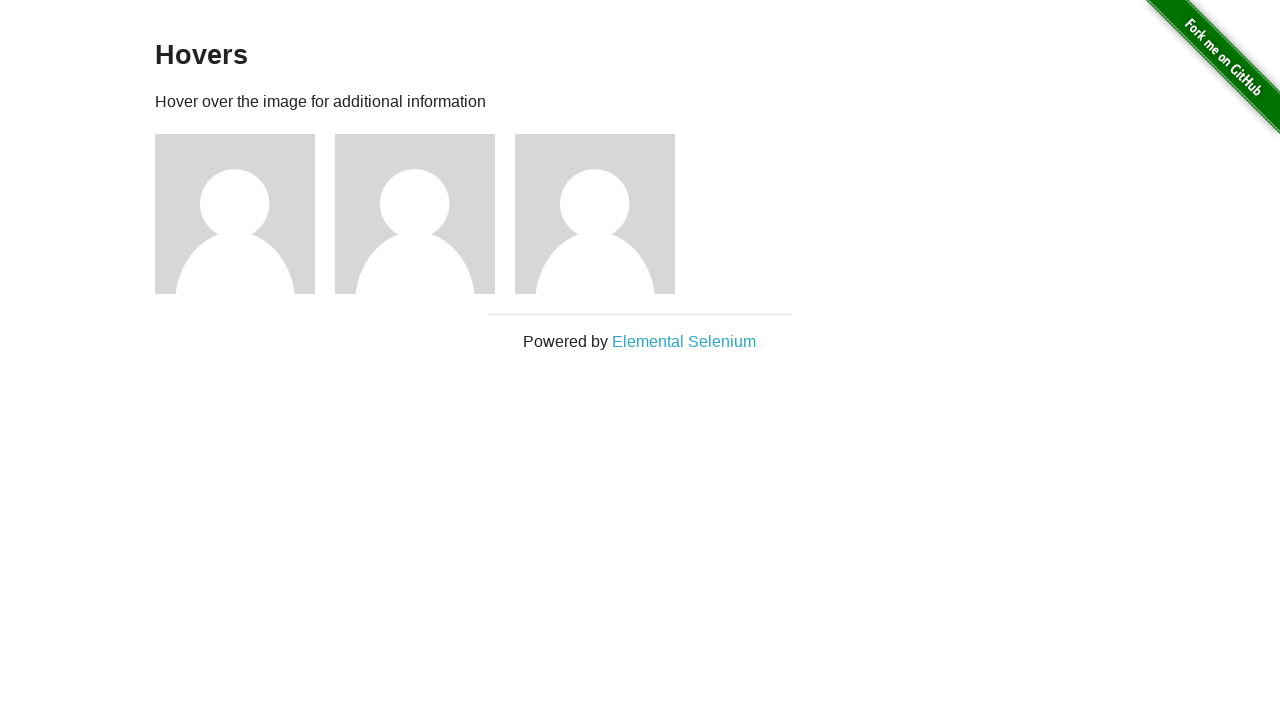

Located the first avatar figure element
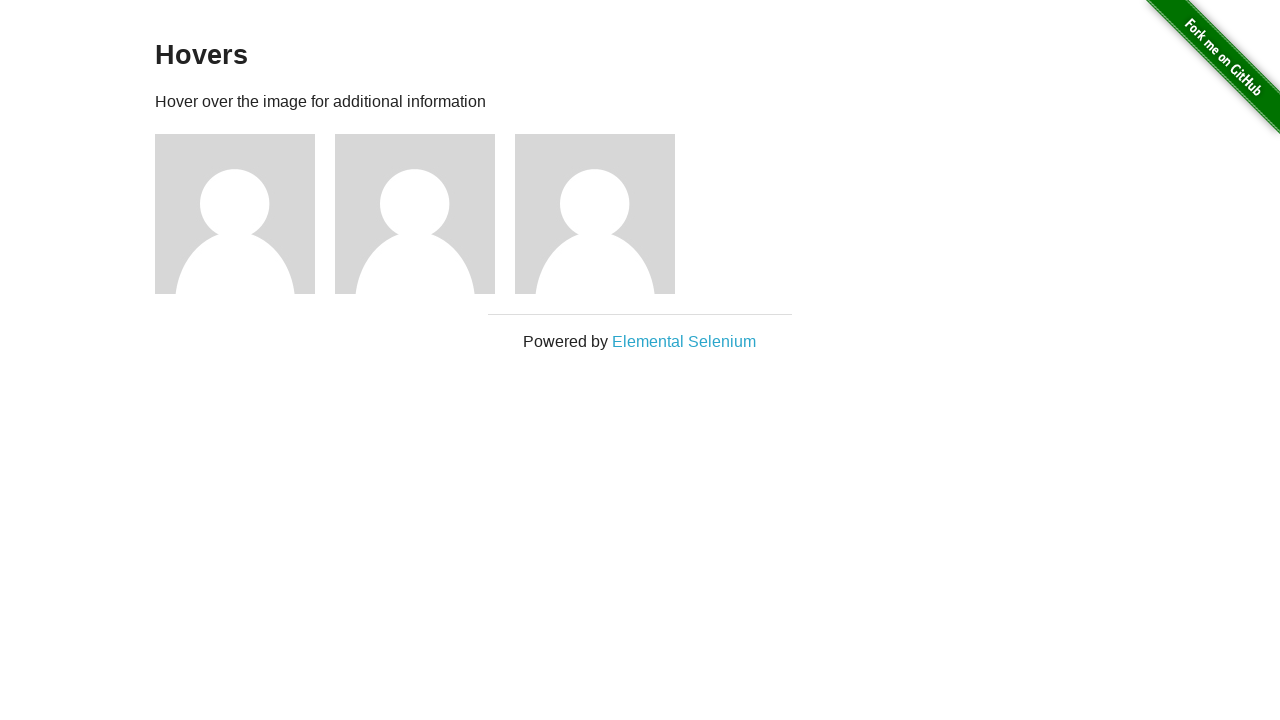

Hovered over the avatar image at (245, 214) on .figure >> nth=0
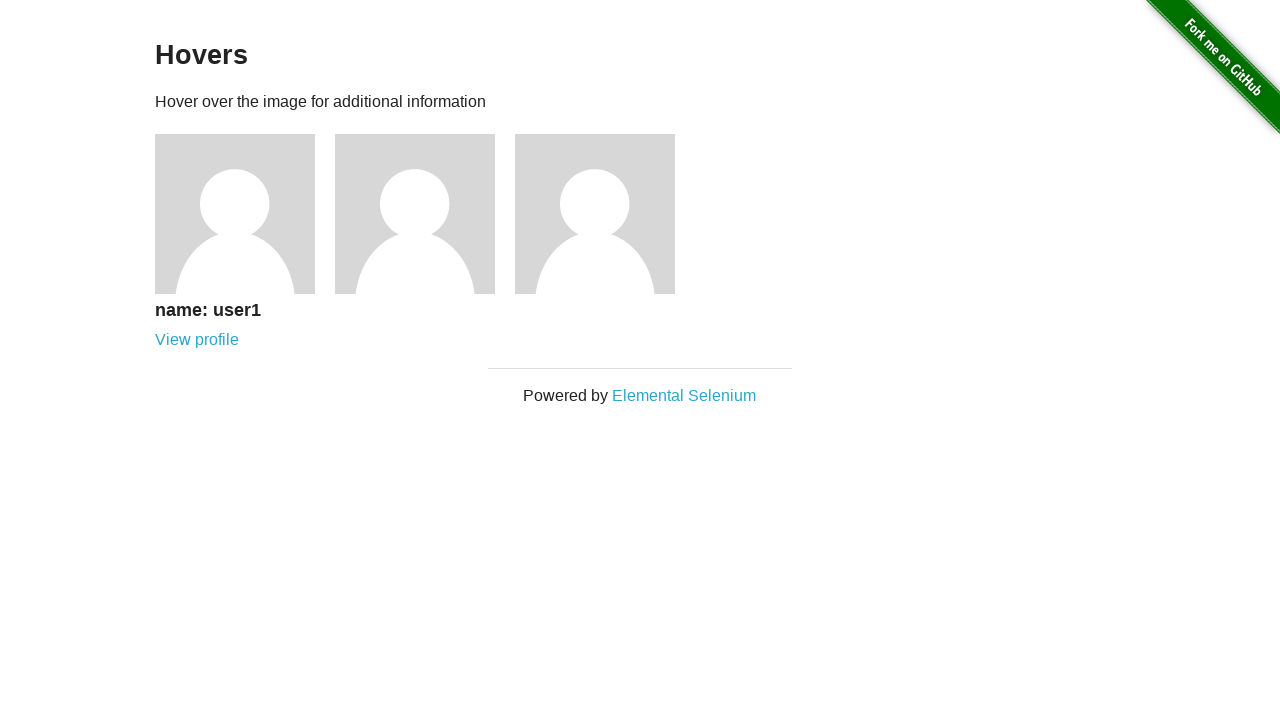

Verified that figcaption with user information became visible after hover
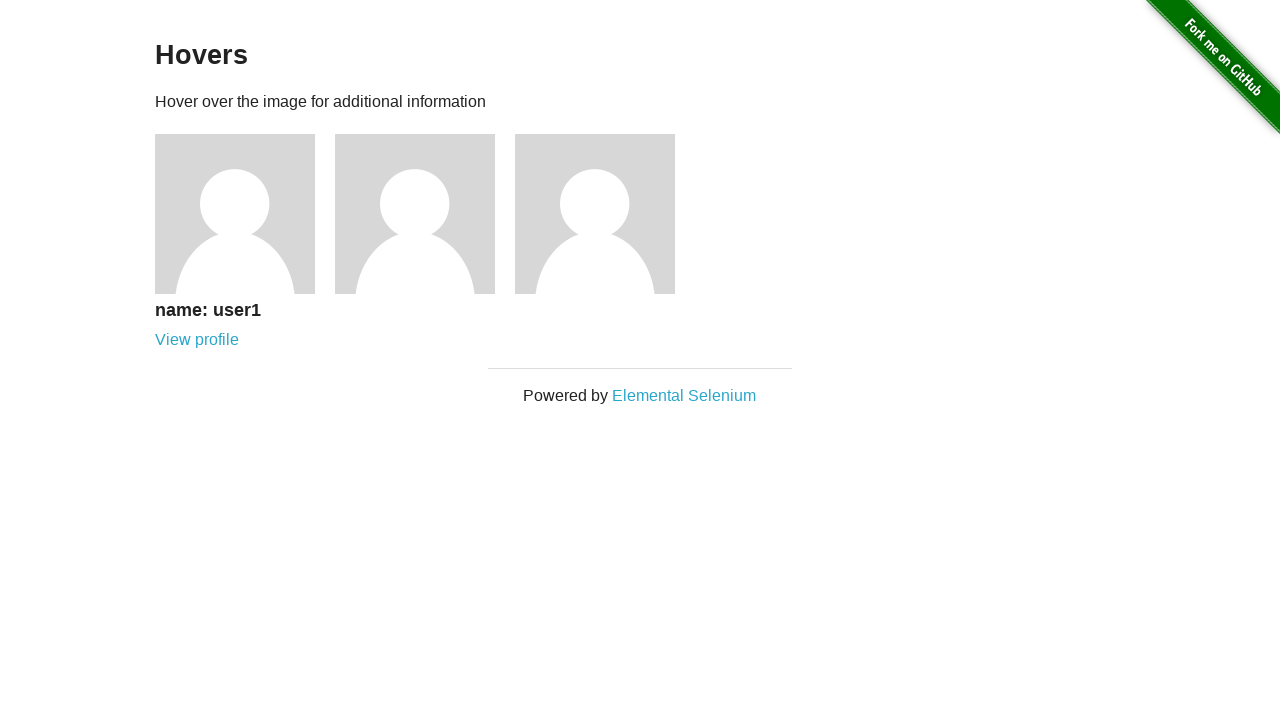

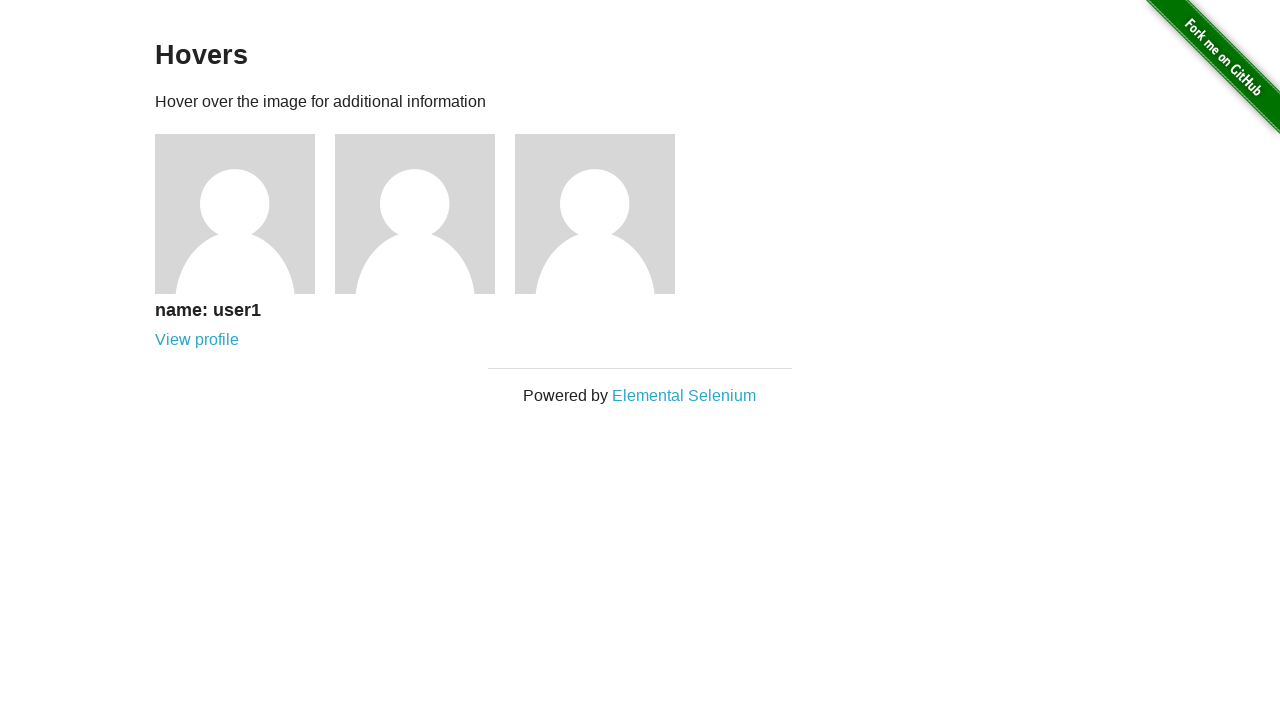